Navigates to the Nykaa beauty website homepage and verifies the page loads successfully.

Starting URL: https://www.nykaa.com/

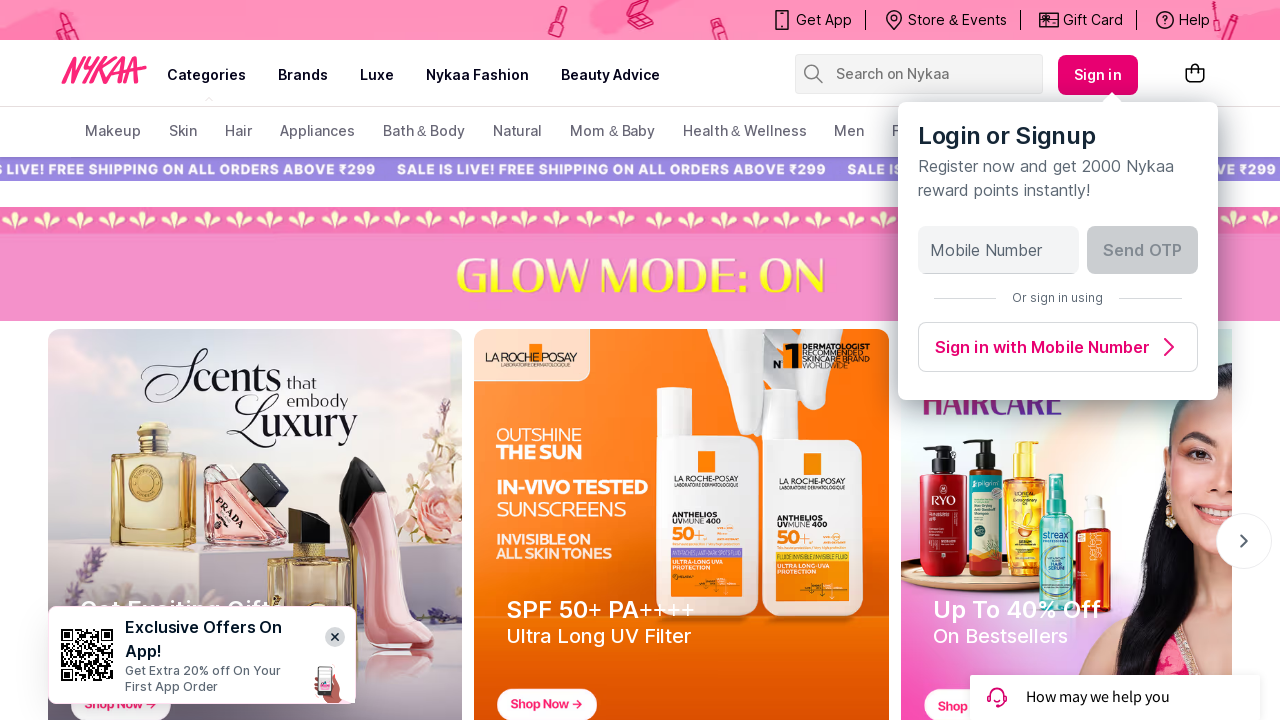

Waited for page to reach domcontentloaded state
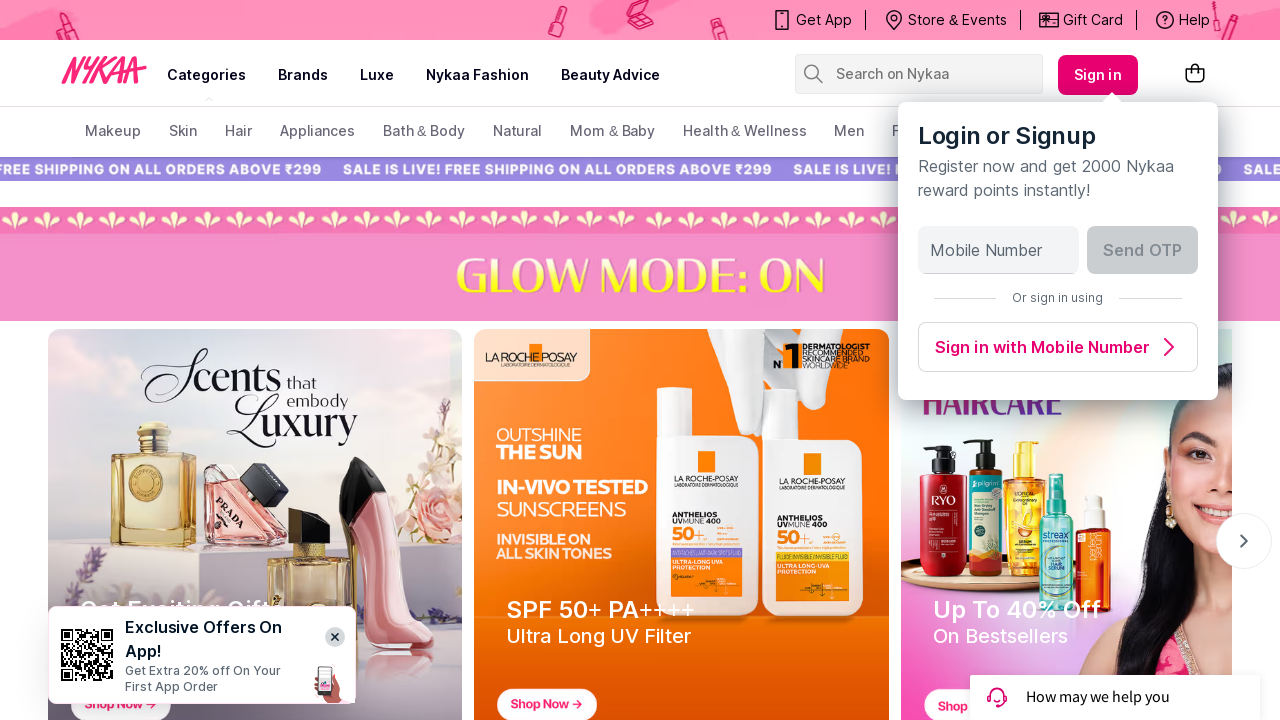

Verified body element is present on Nykaa homepage
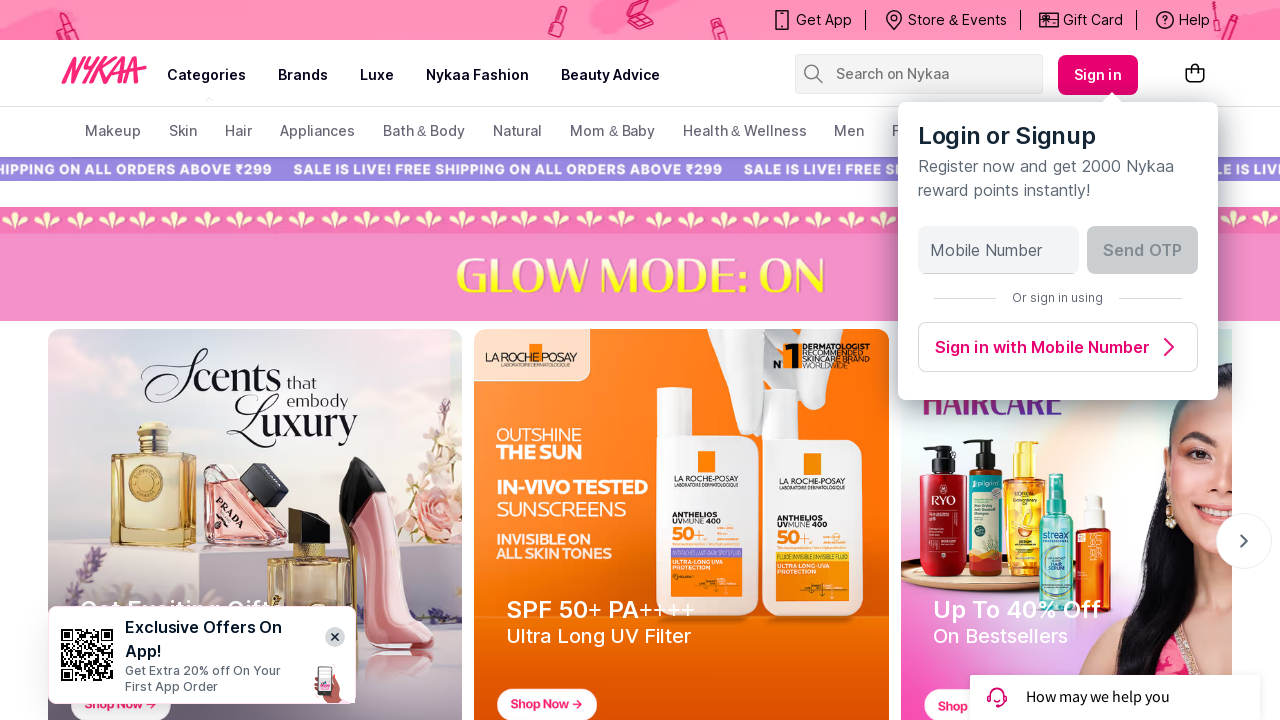

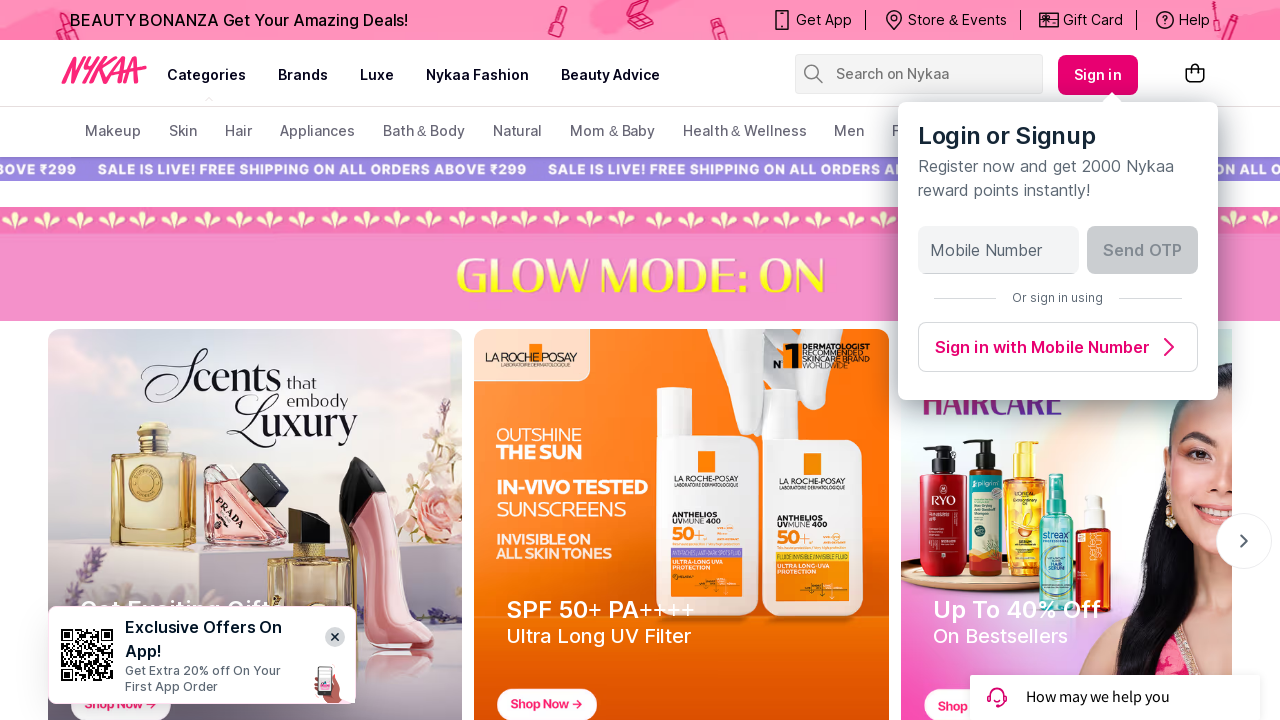